Navigates to Form Authentication page and verifies the login button is displayed

Starting URL: https://the-internet.herokuapp.com/

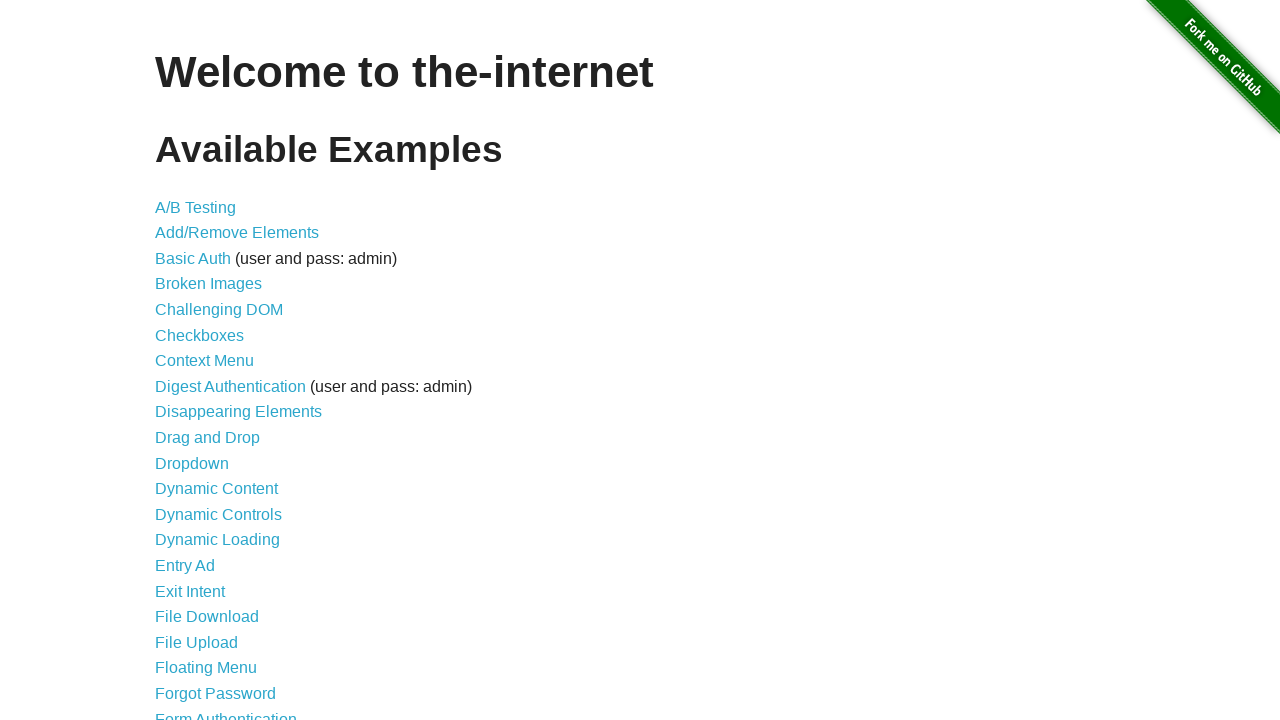

Clicked on Form Authentication link at (226, 712) on text=Form Authentication
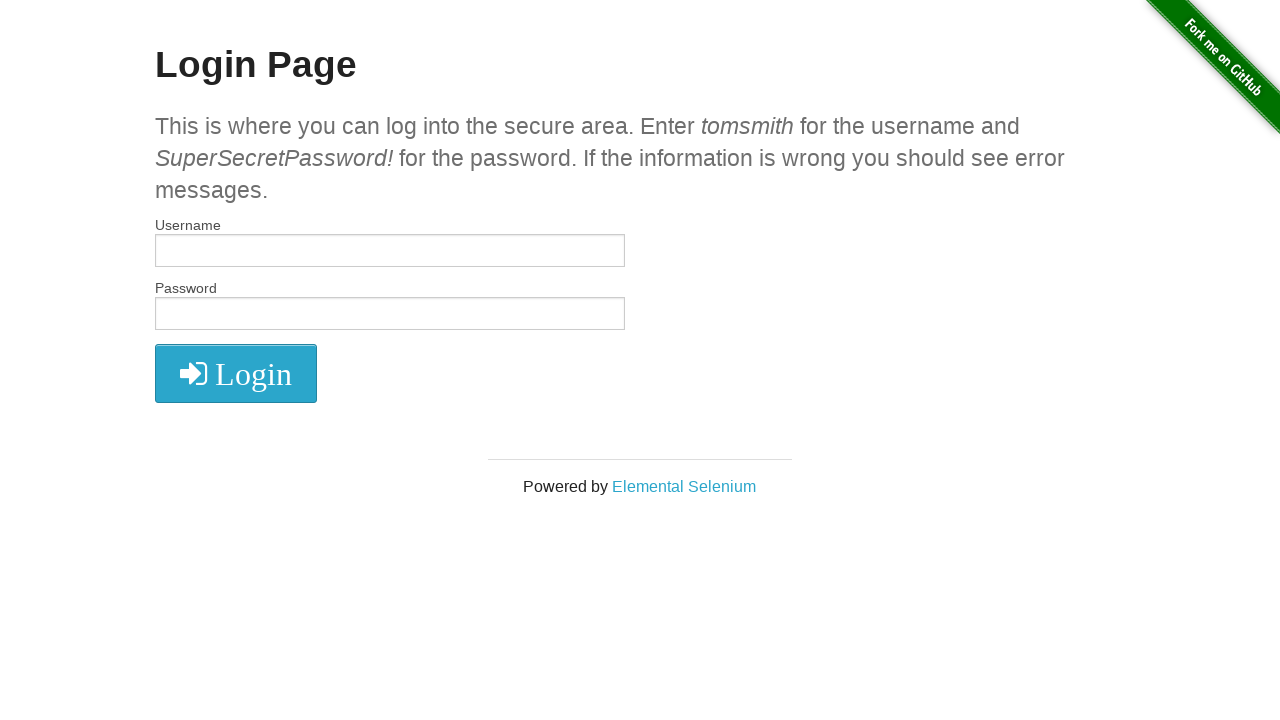

Located login button element
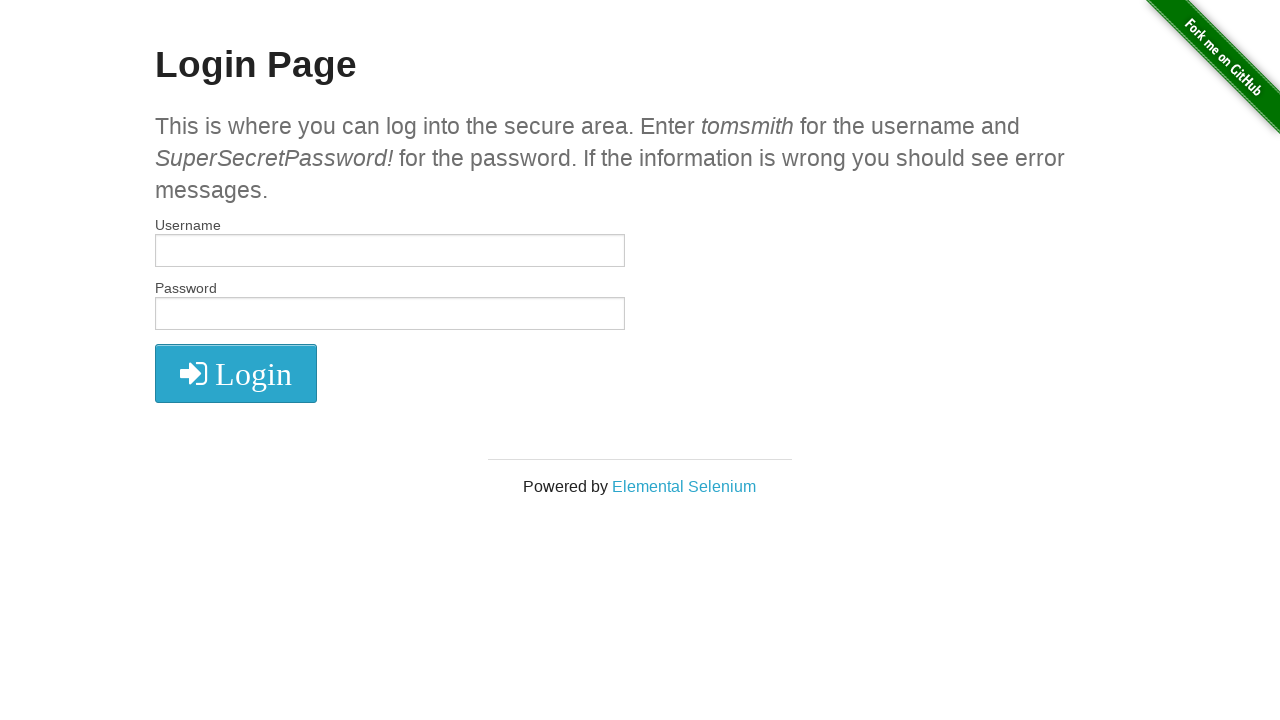

Waited for login button to be ready
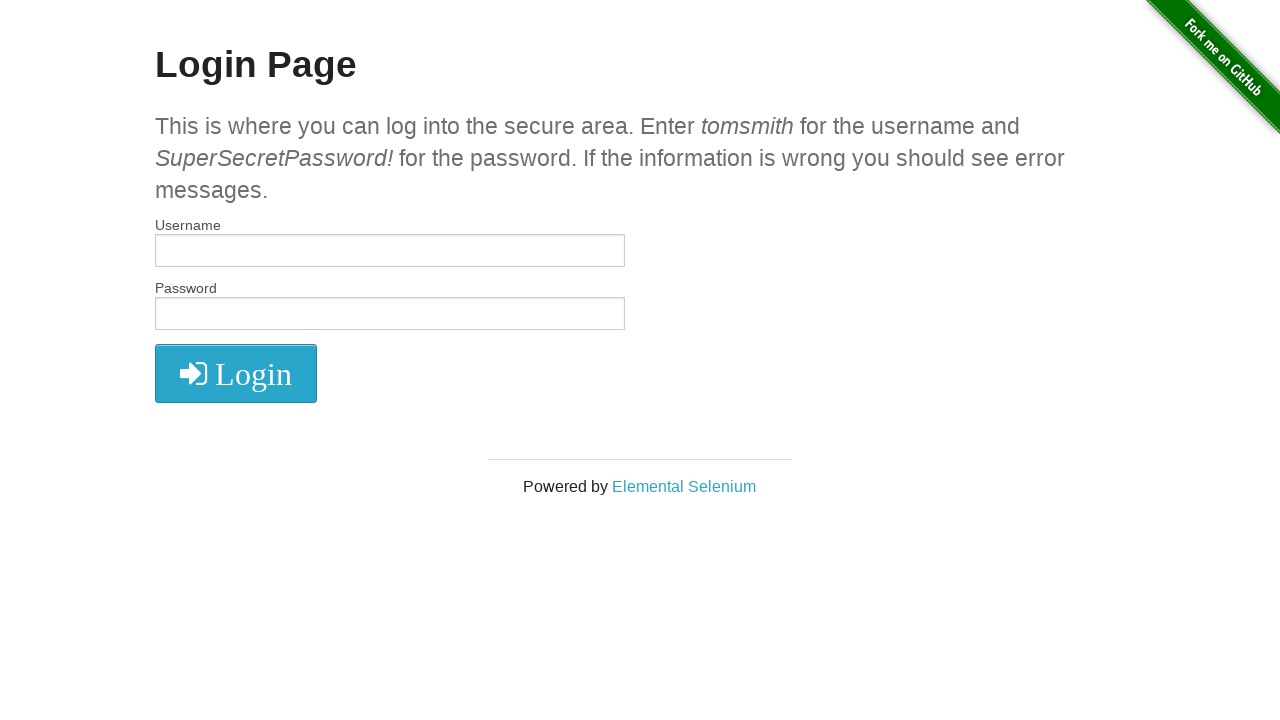

Verified login button is displayed
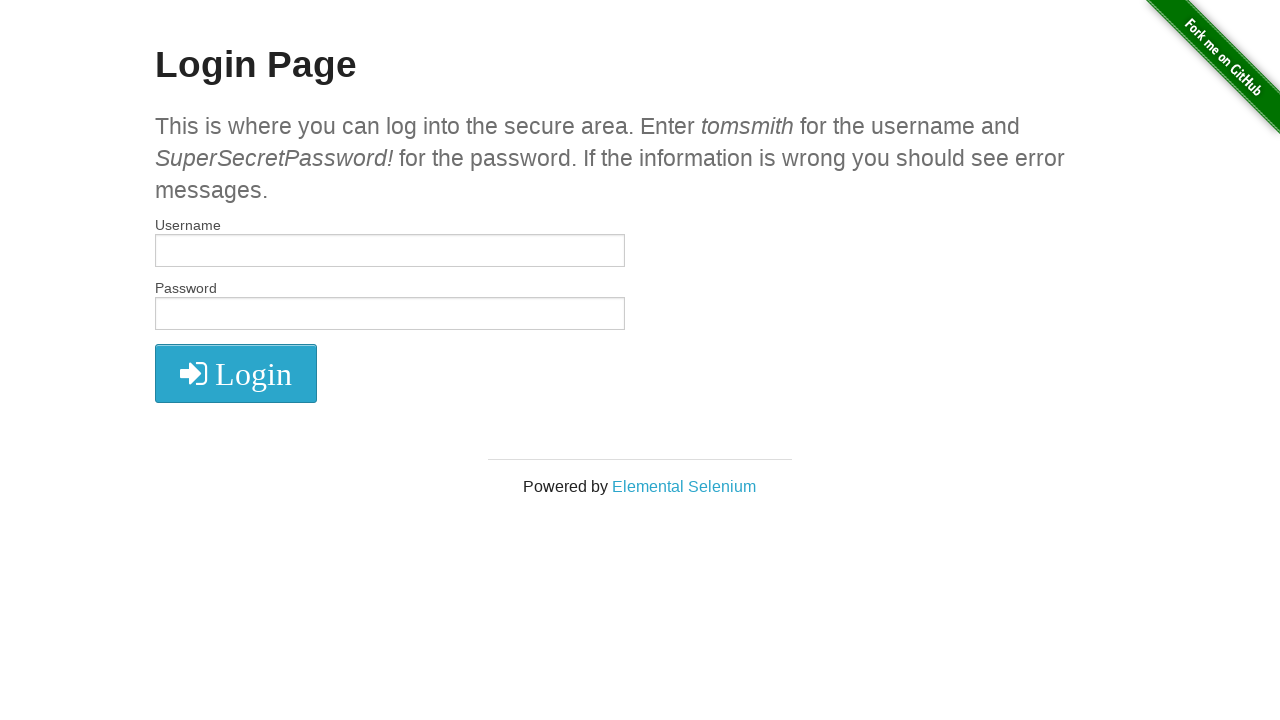

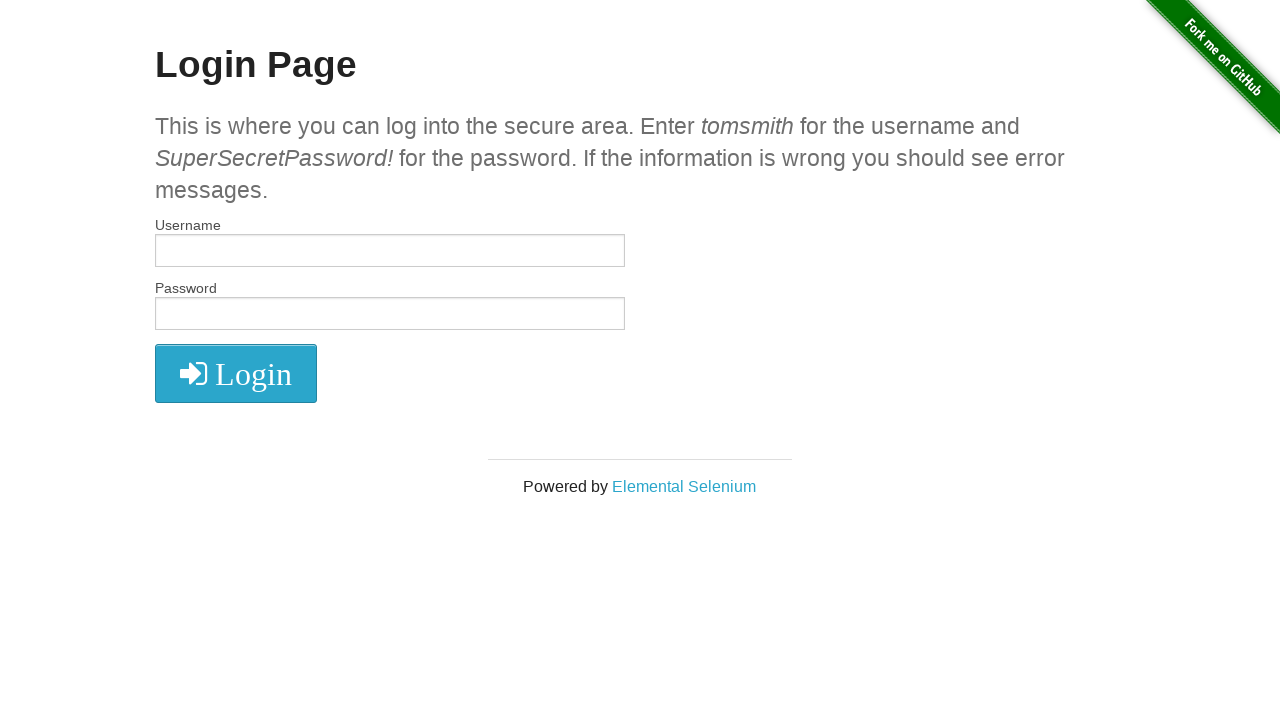